Tests clicking the Numbered List toolbar button in both CKEditor and TinyMCE editors

Starting URL: http://yizeng.me/2014/01/31/test-wysiwyg-editors-using-selenium-webdriver/

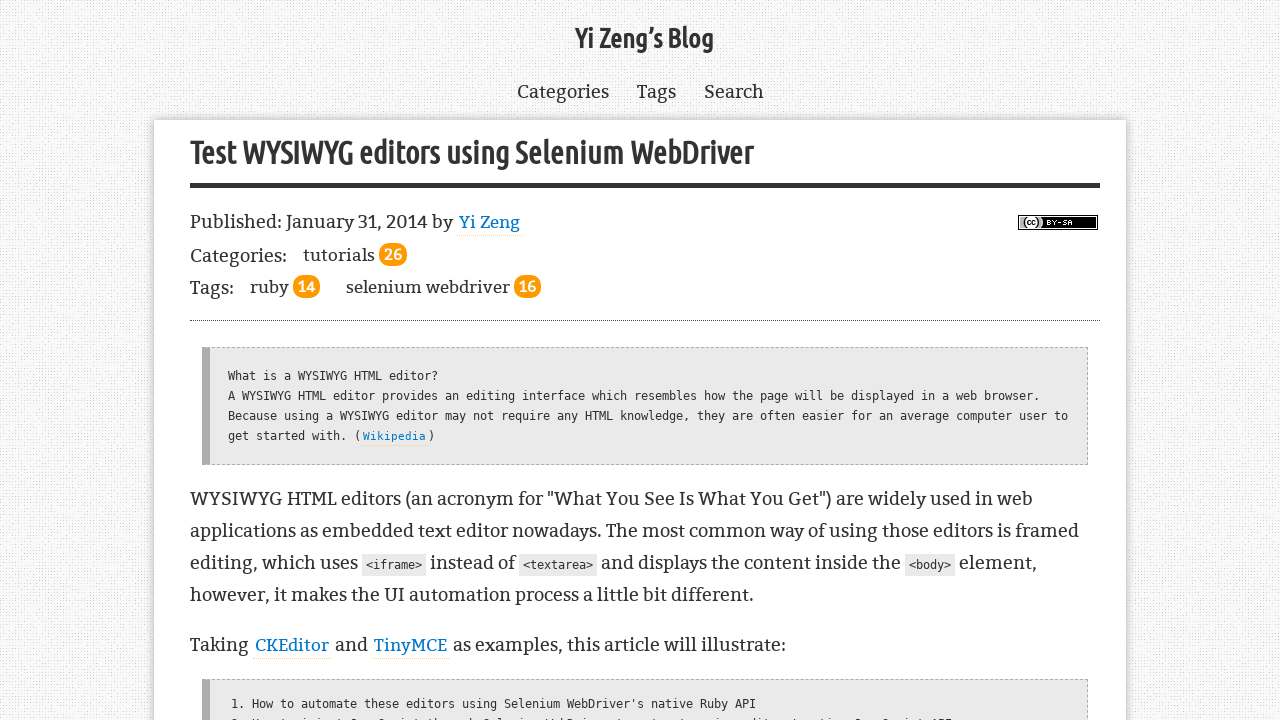

Navigated to WYSIWYG editors test page
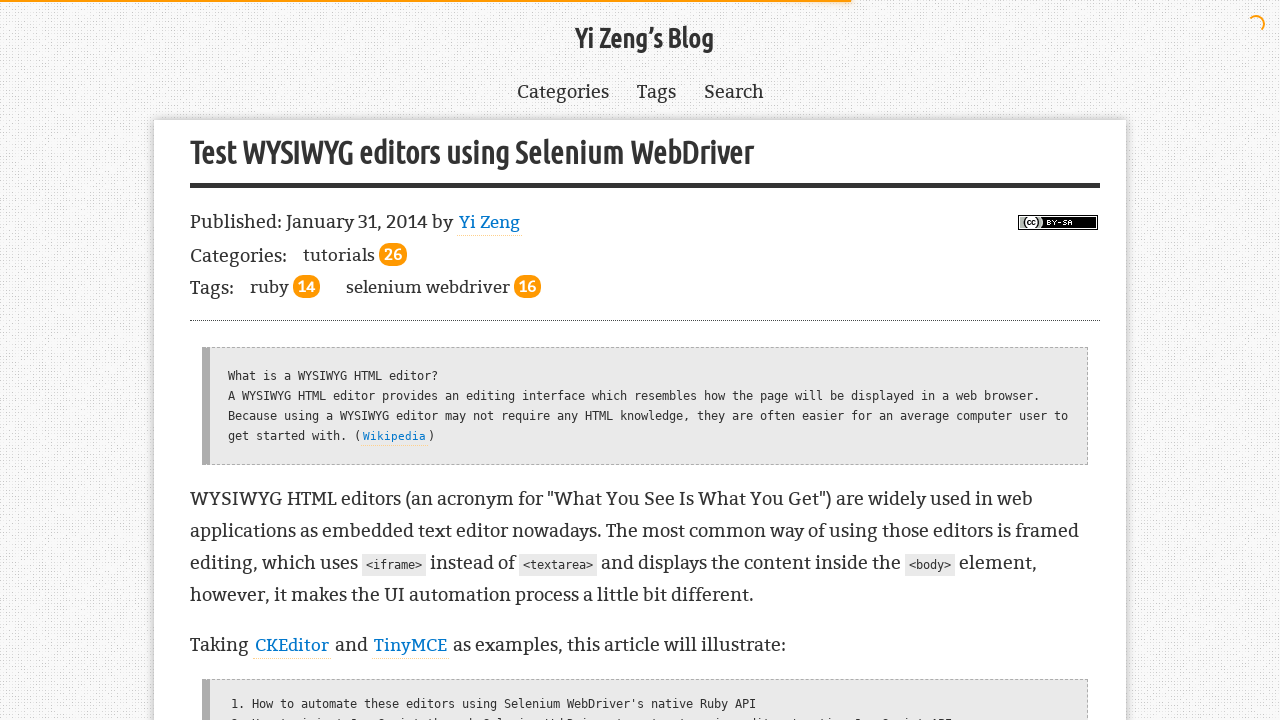

Clicked Numbered List button in CKEditor at (339, 360) on .cke_button__numberedlist
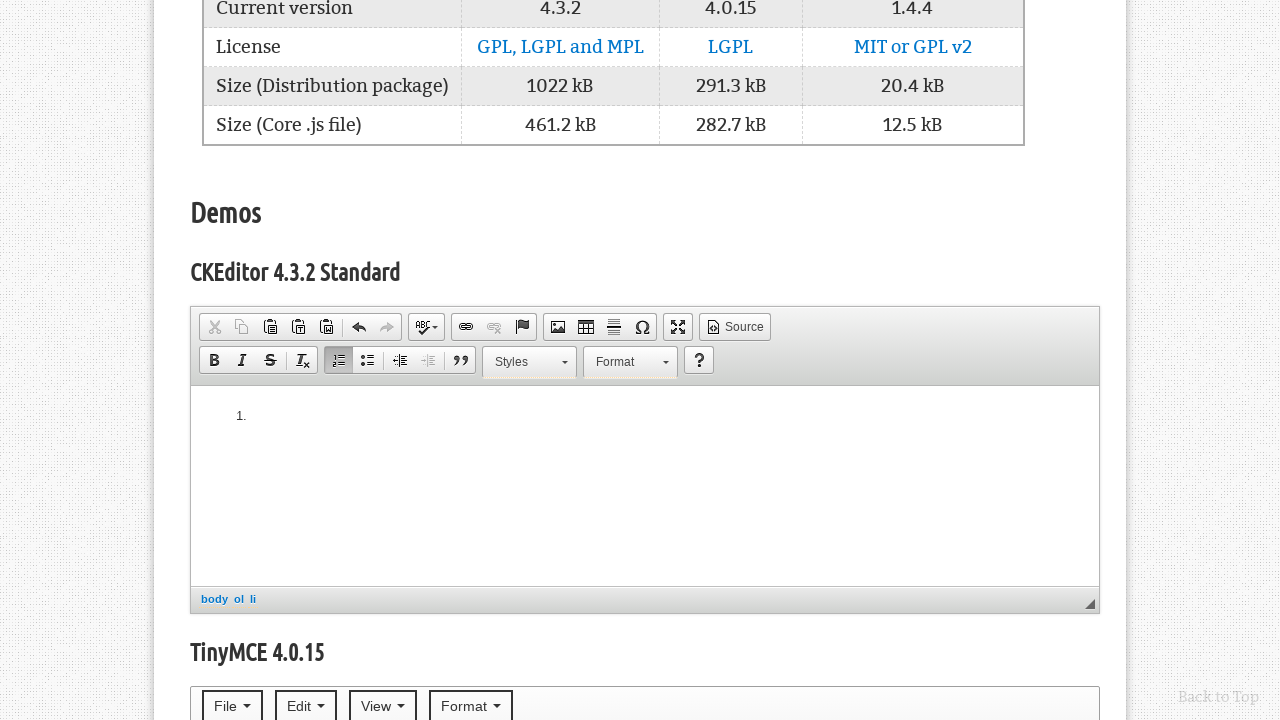

Clicked Numbered List button in TinyMCE at (769, 360) on .mce-btn[aria-label='Numbered list'] button
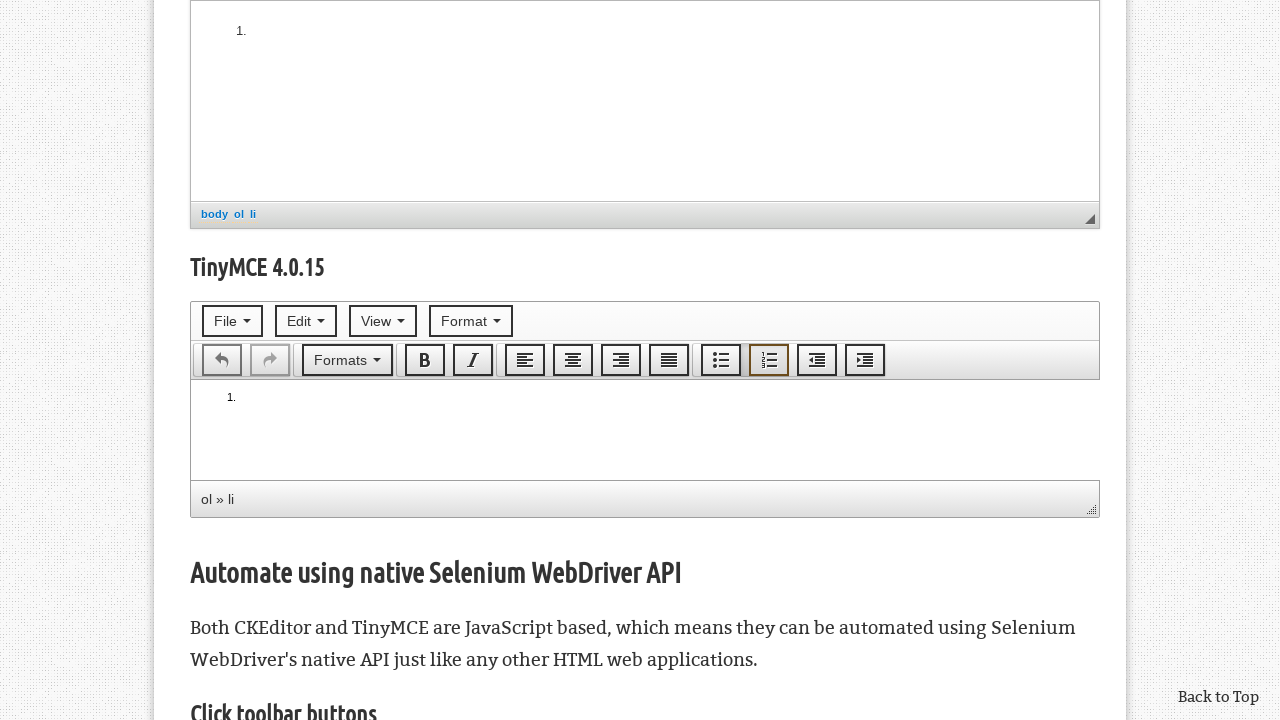

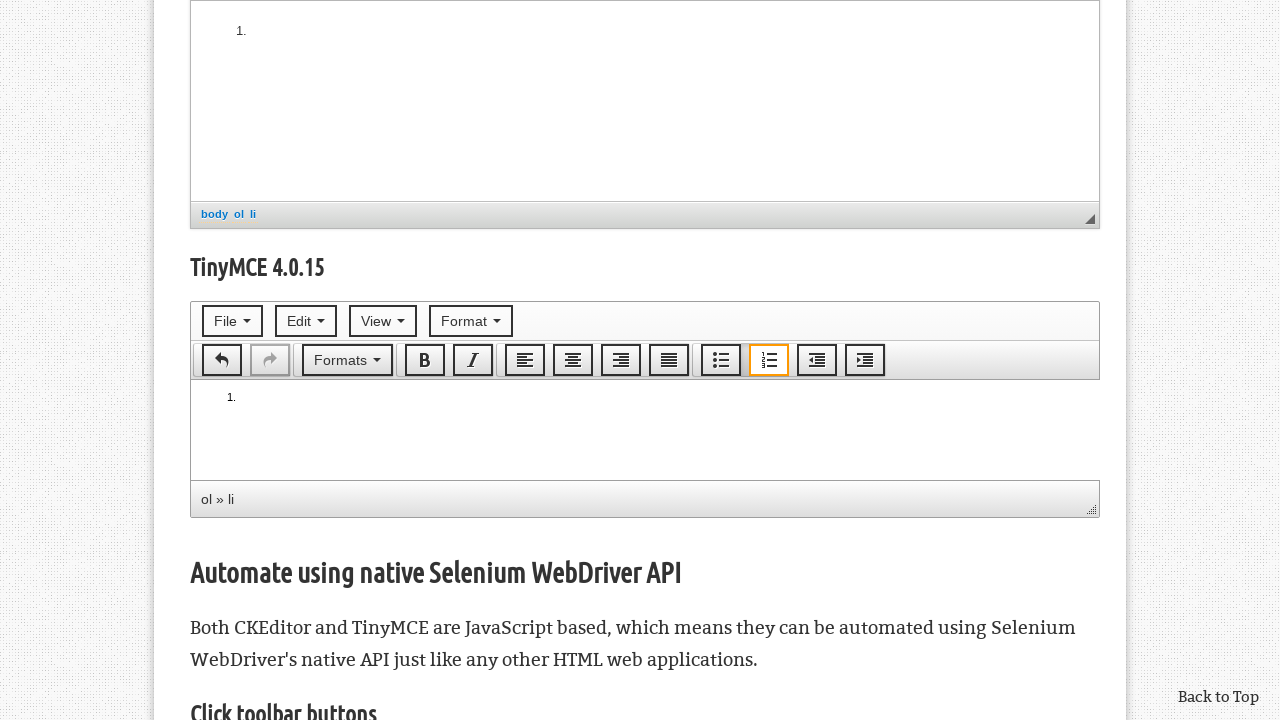